Tests hover functionality by hovering over the third figure and verifying the user name appears

Starting URL: https://the-internet.herokuapp.com/hovers

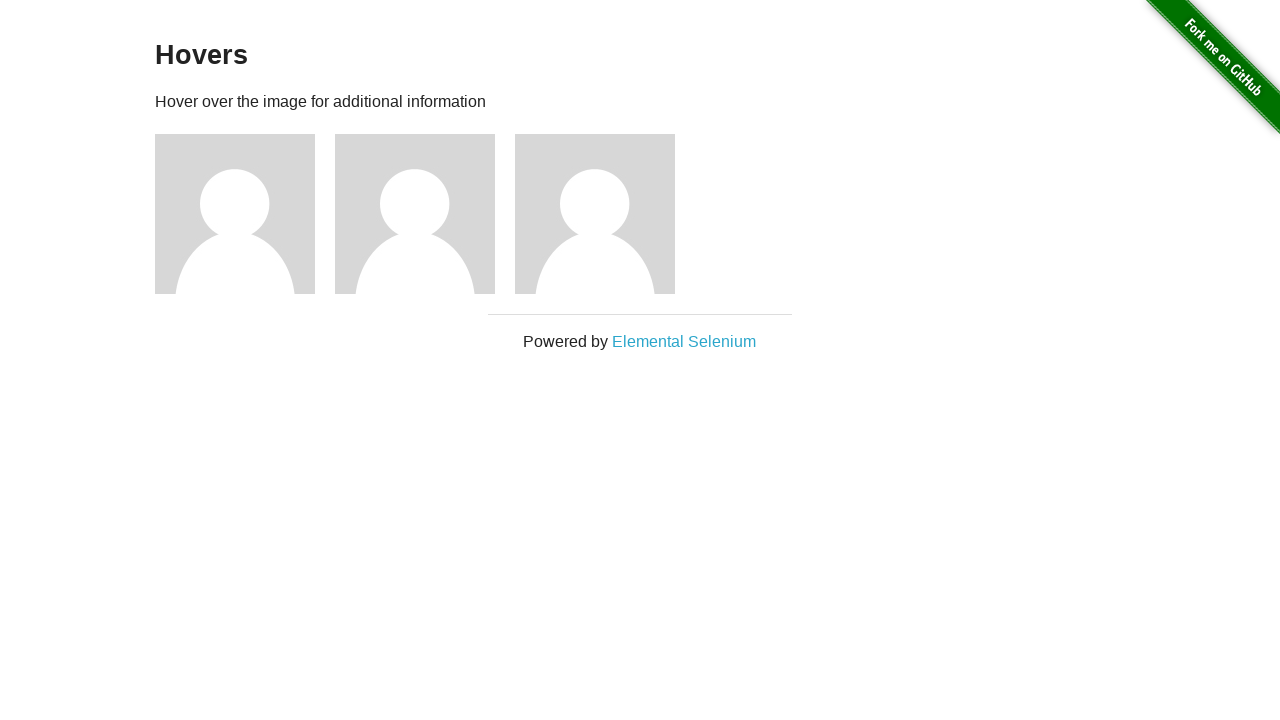

Navigated to hovers page
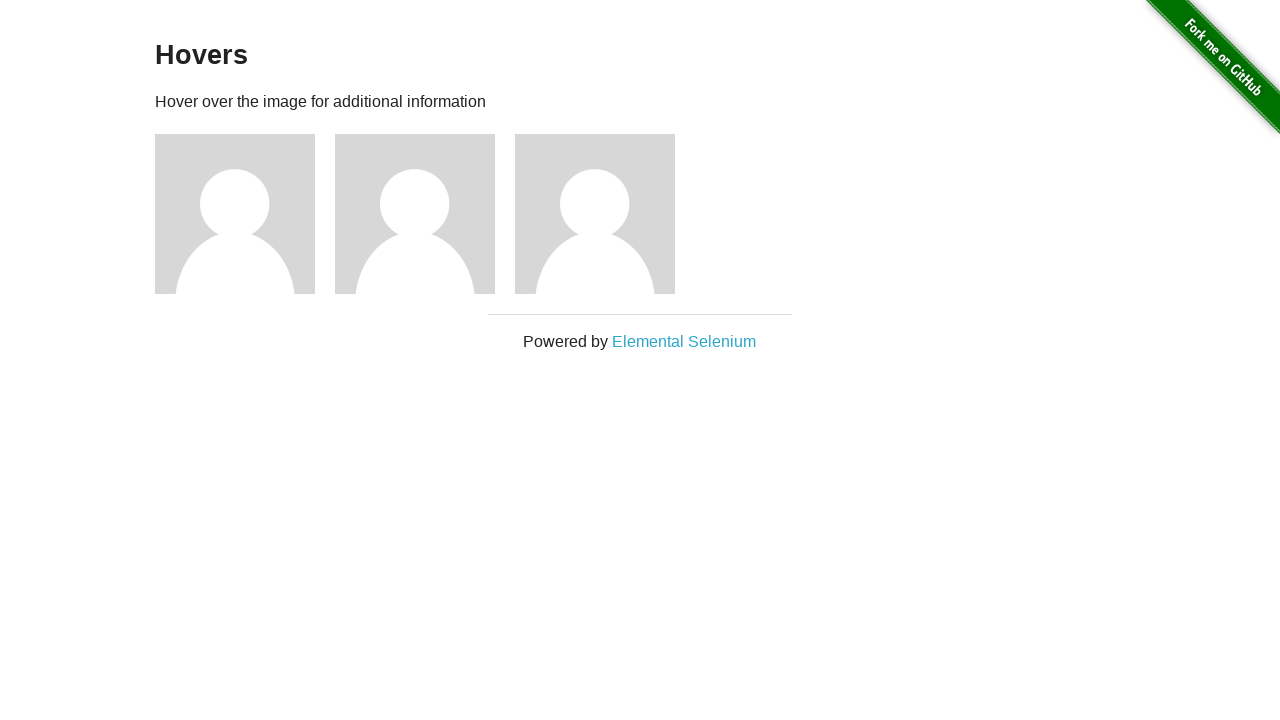

Hovered over the third figure at (605, 214) on .figure:nth-child(5)
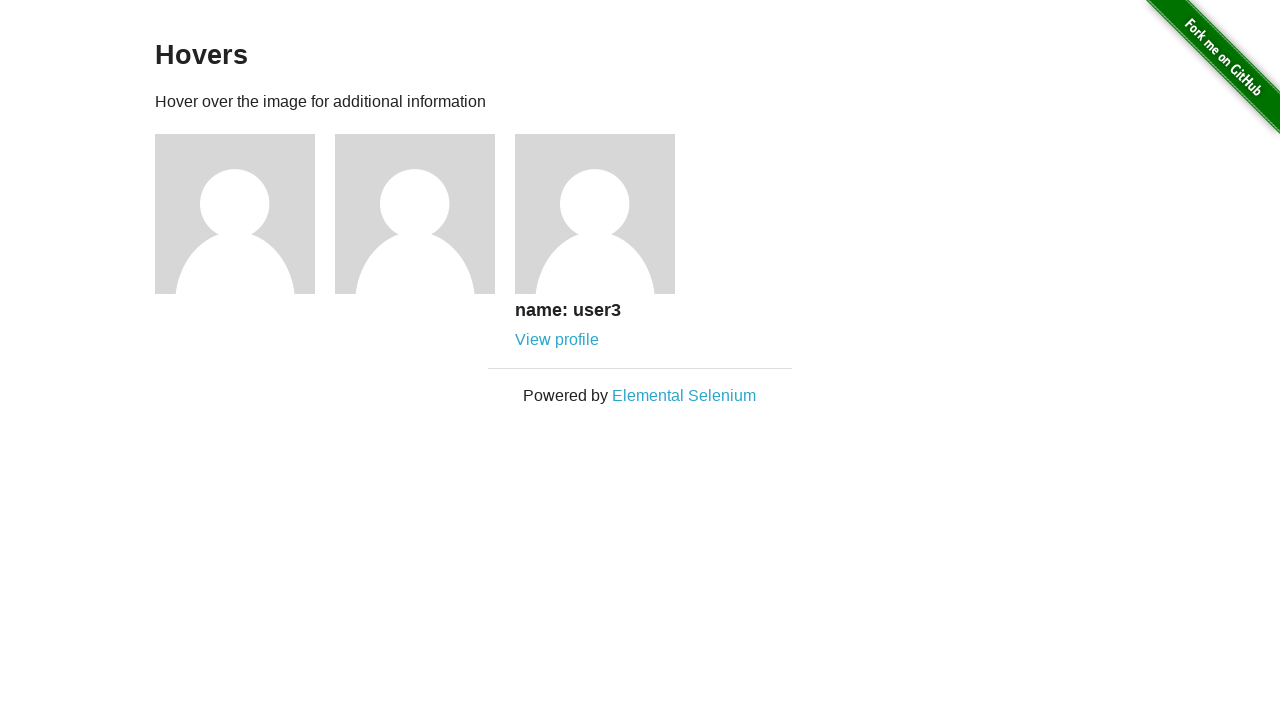

User name caption appeared on hover
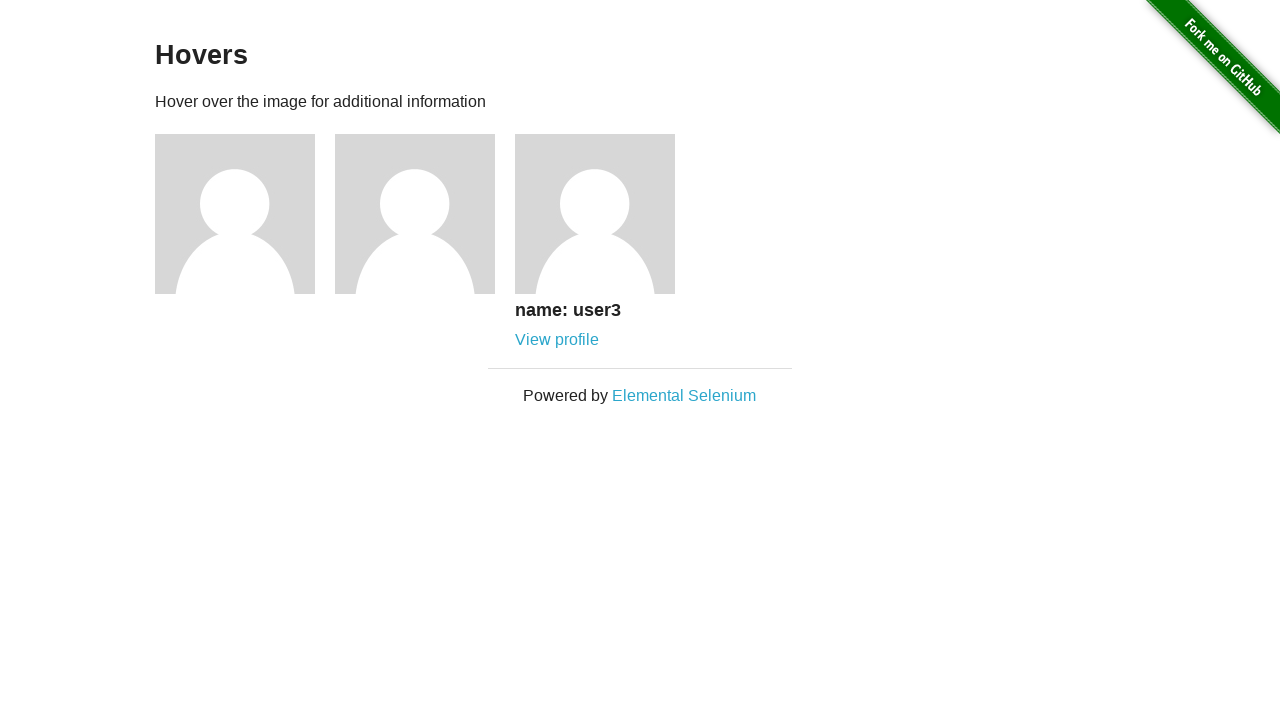

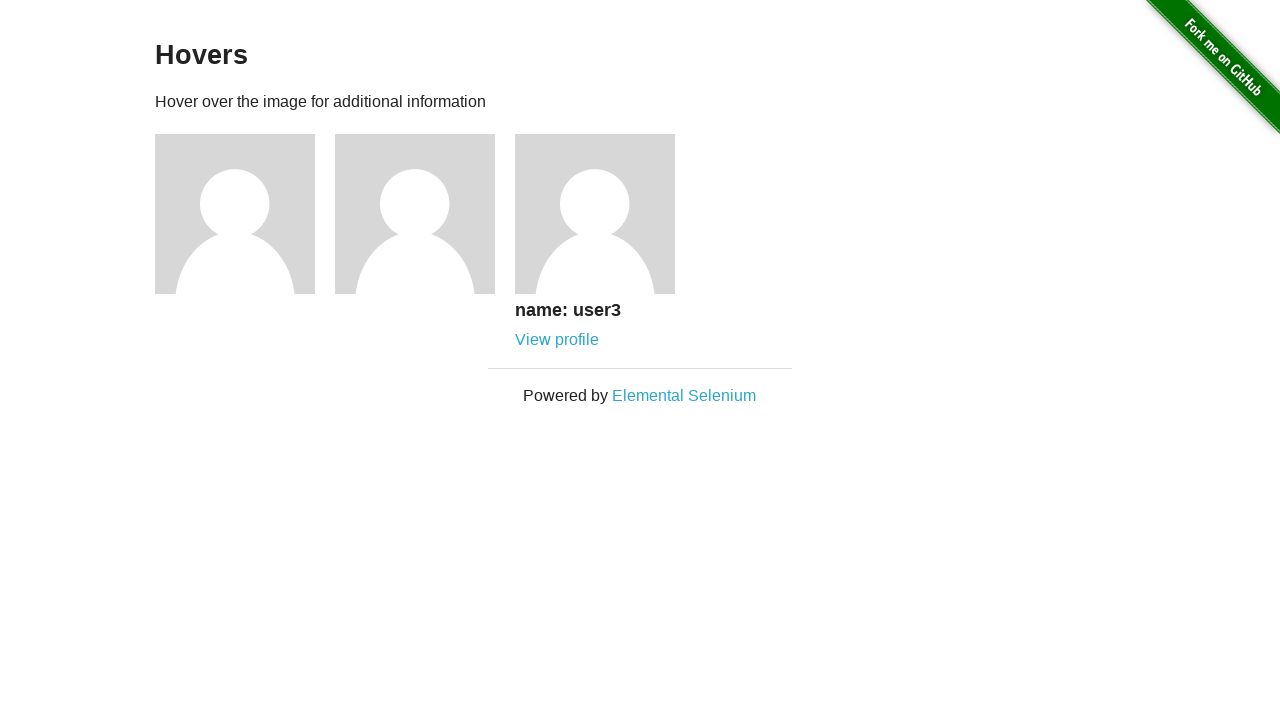